Tests the Contact Us form by clicking the contact link, filling in name, email, phone, and message fields, then submitting and verifying the confirmation message.

Starting URL: https://parabank.parasoft.com/

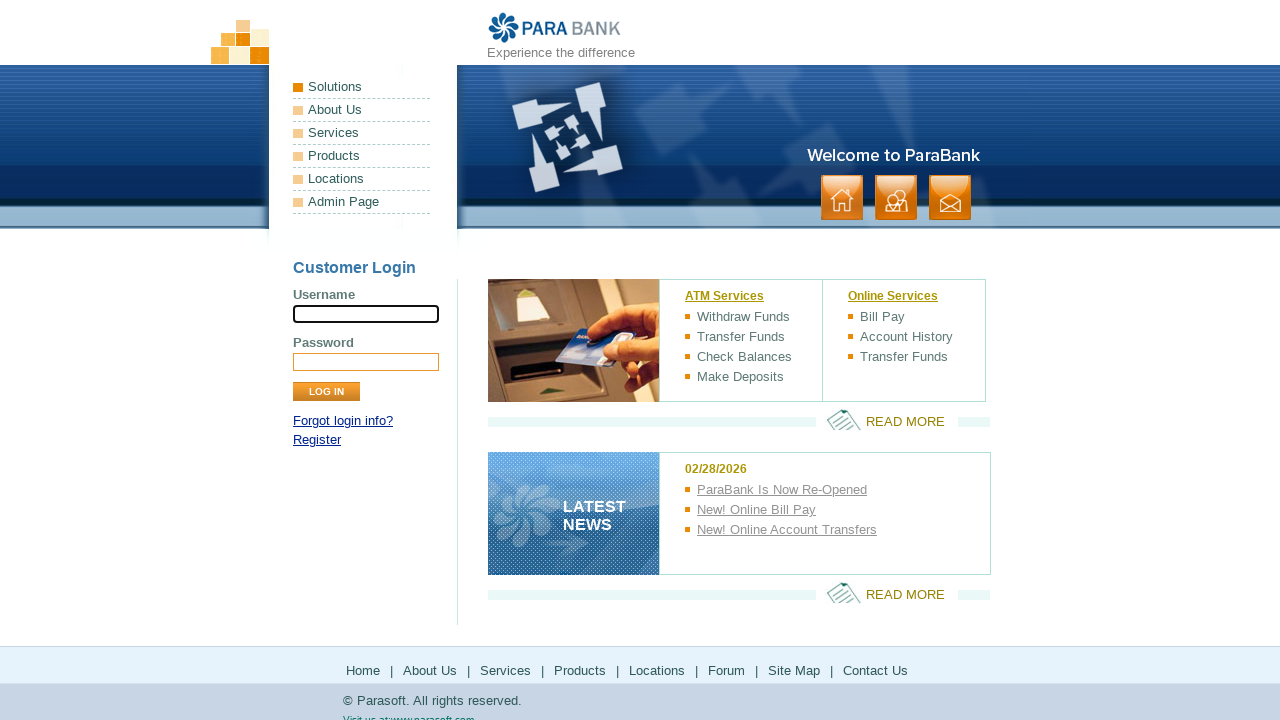

Clicked Contact Us link at (950, 198) on a:has-text('contact')
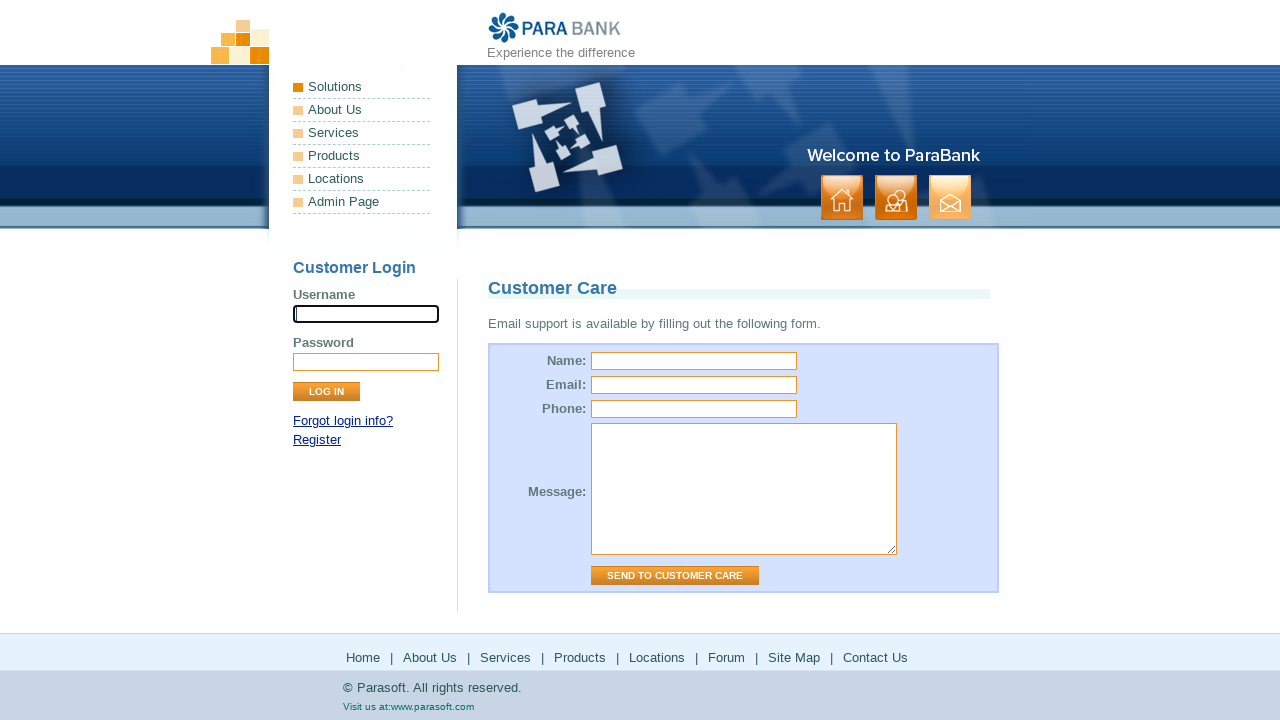

Customer Care page loaded
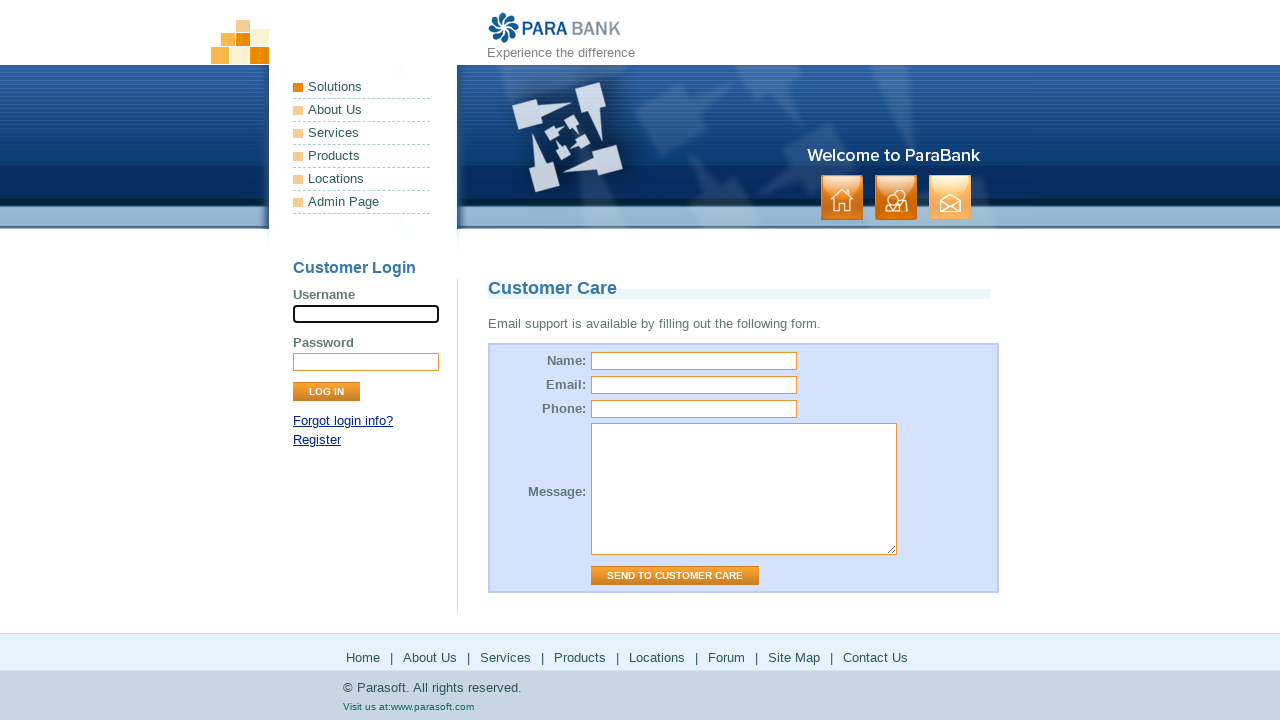

Filled name field with 'TestUser1' on input[name='name']
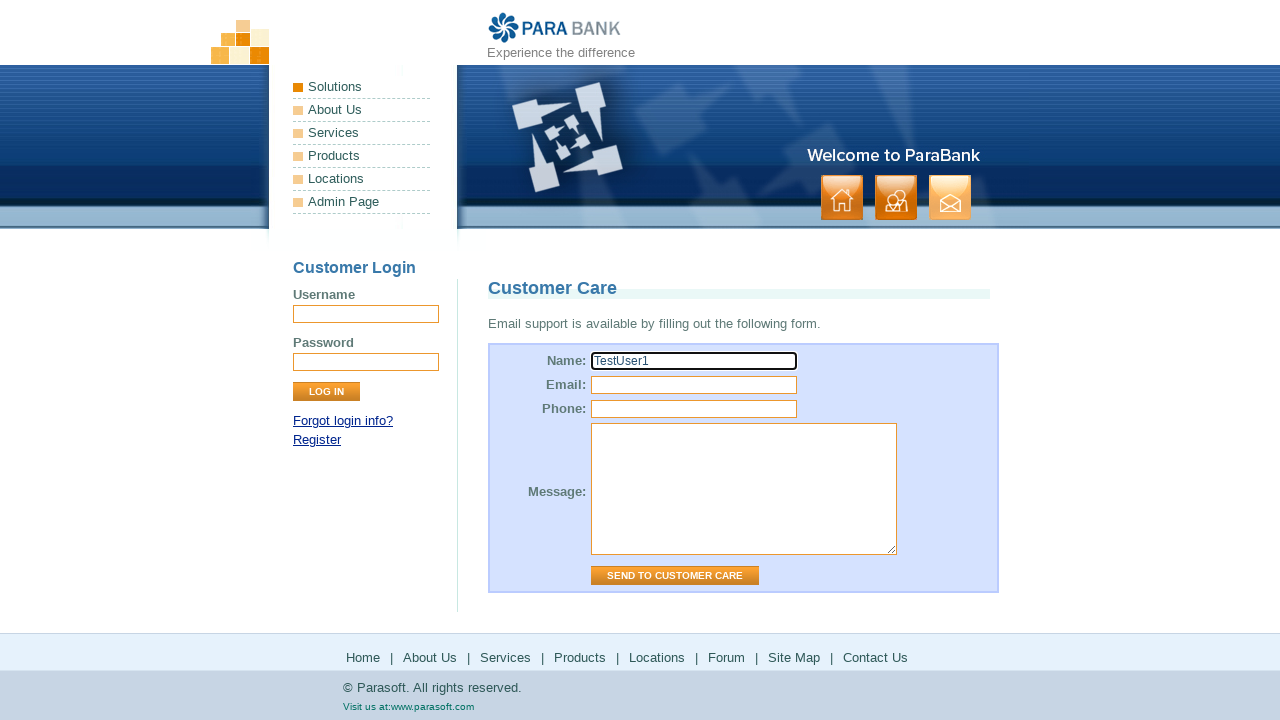

Filled email field with 'example@example.com' on input[name='email']
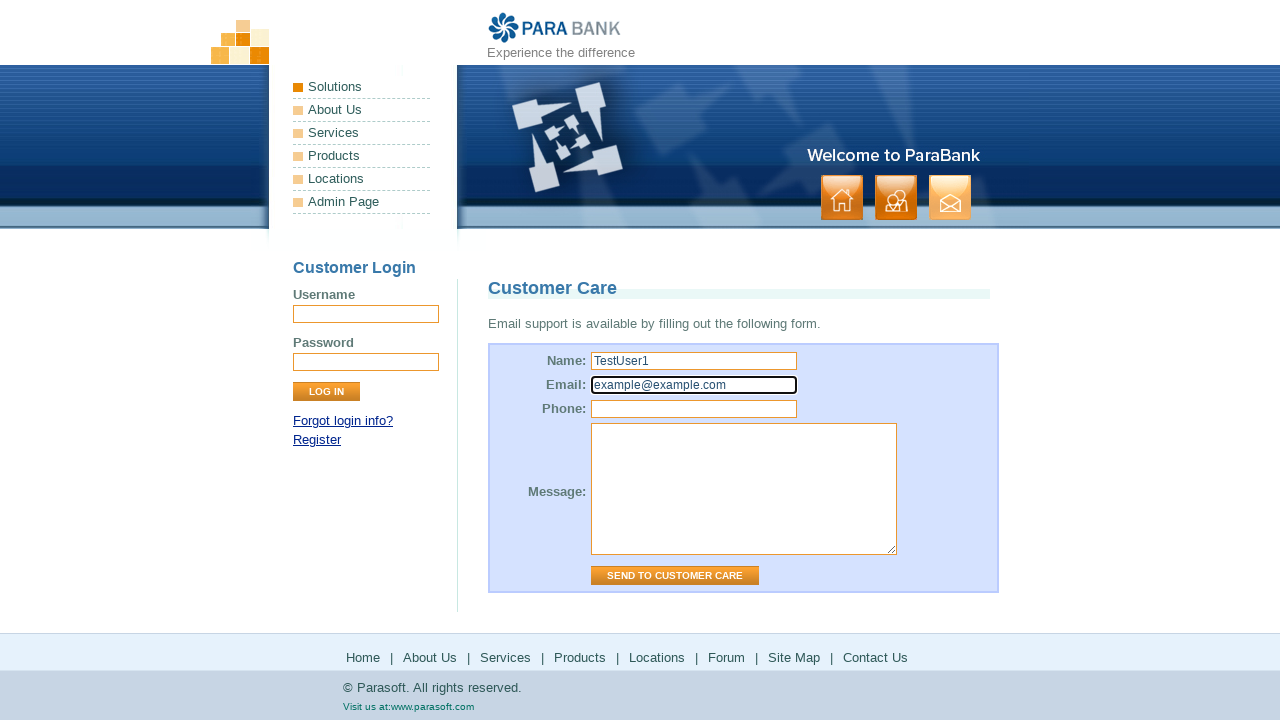

Filled phone field with '111111111' on input[name='phone']
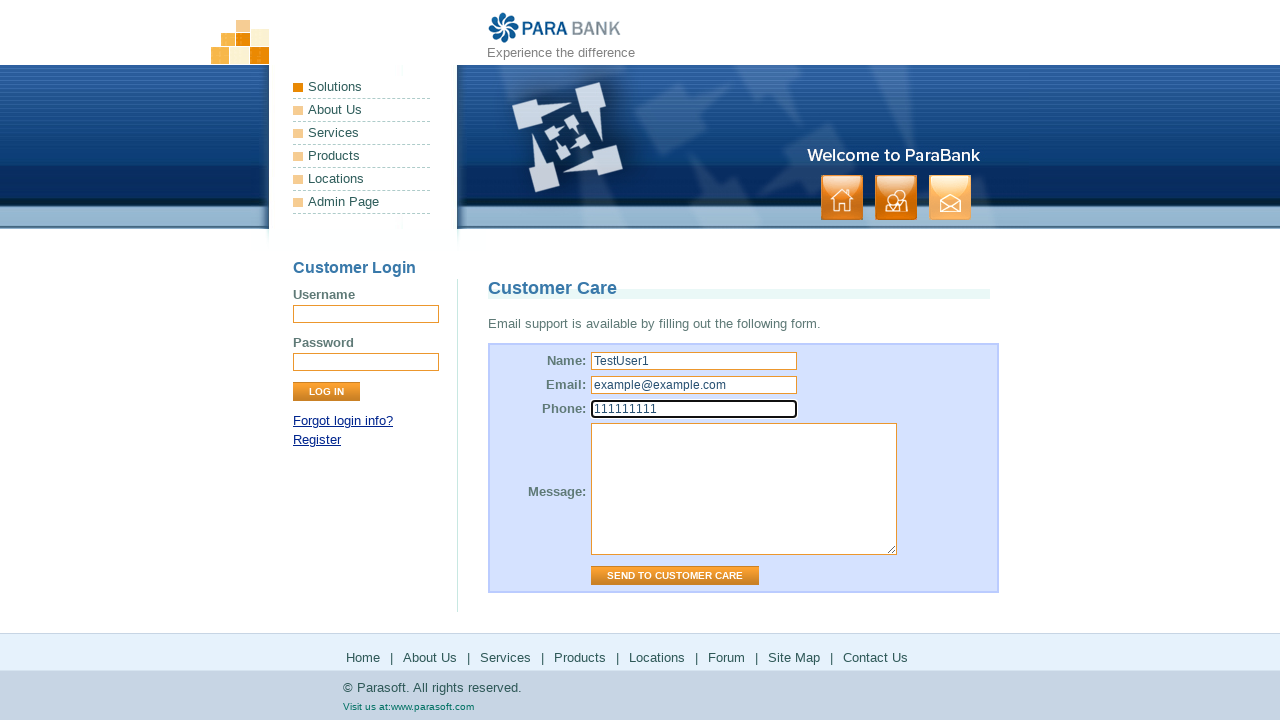

Filled message field with 'Text' on textarea[name='message']
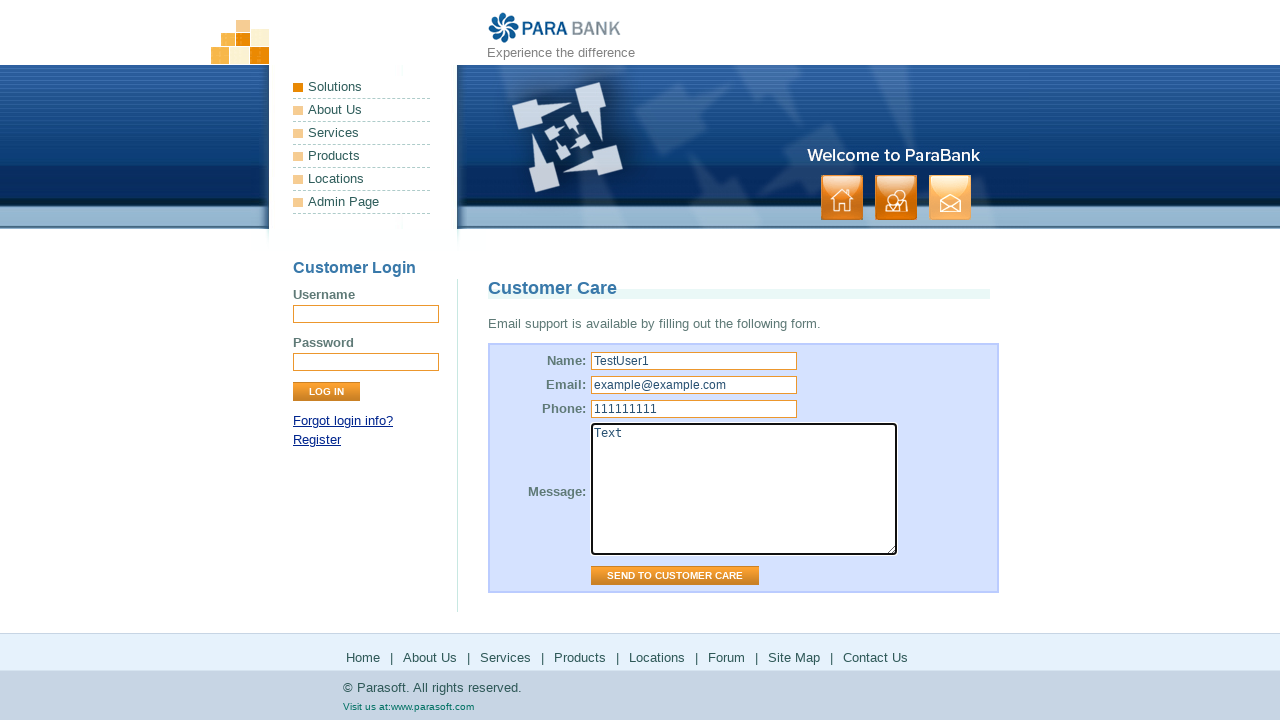

Clicked submit button to send contact form at (675, 576) on #contactForm input.button
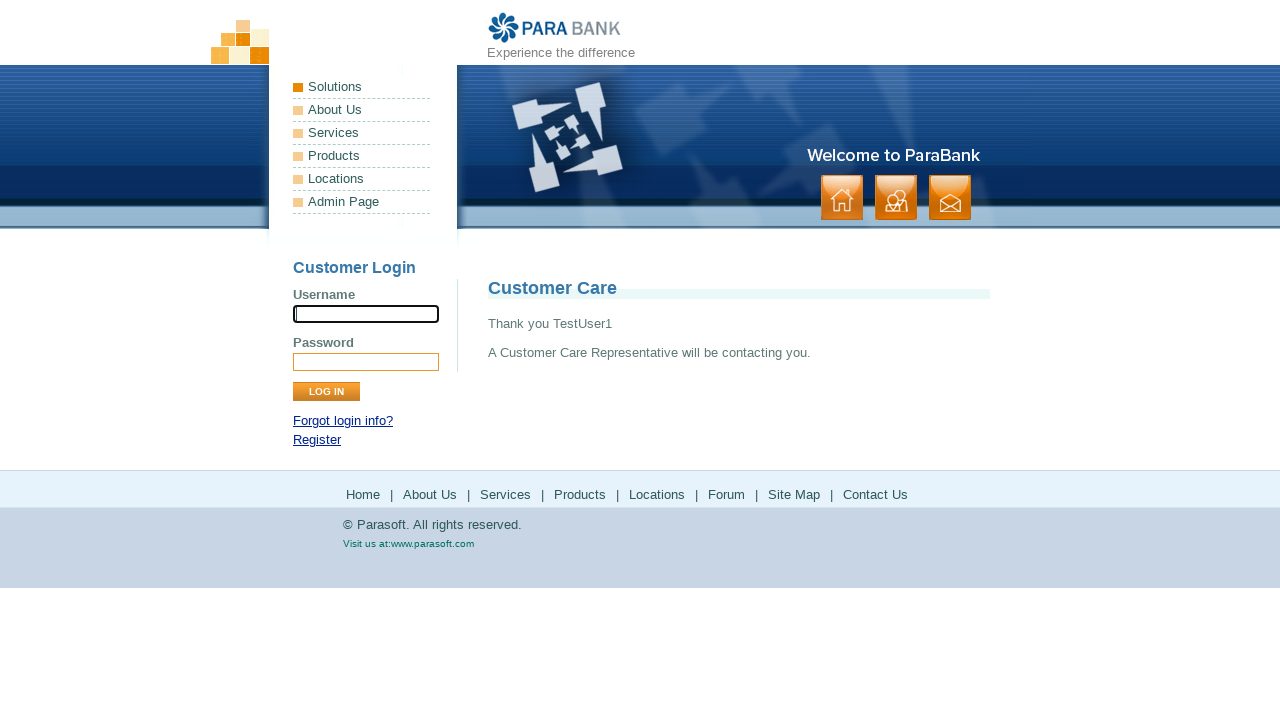

Contact form submission confirmation message displayed
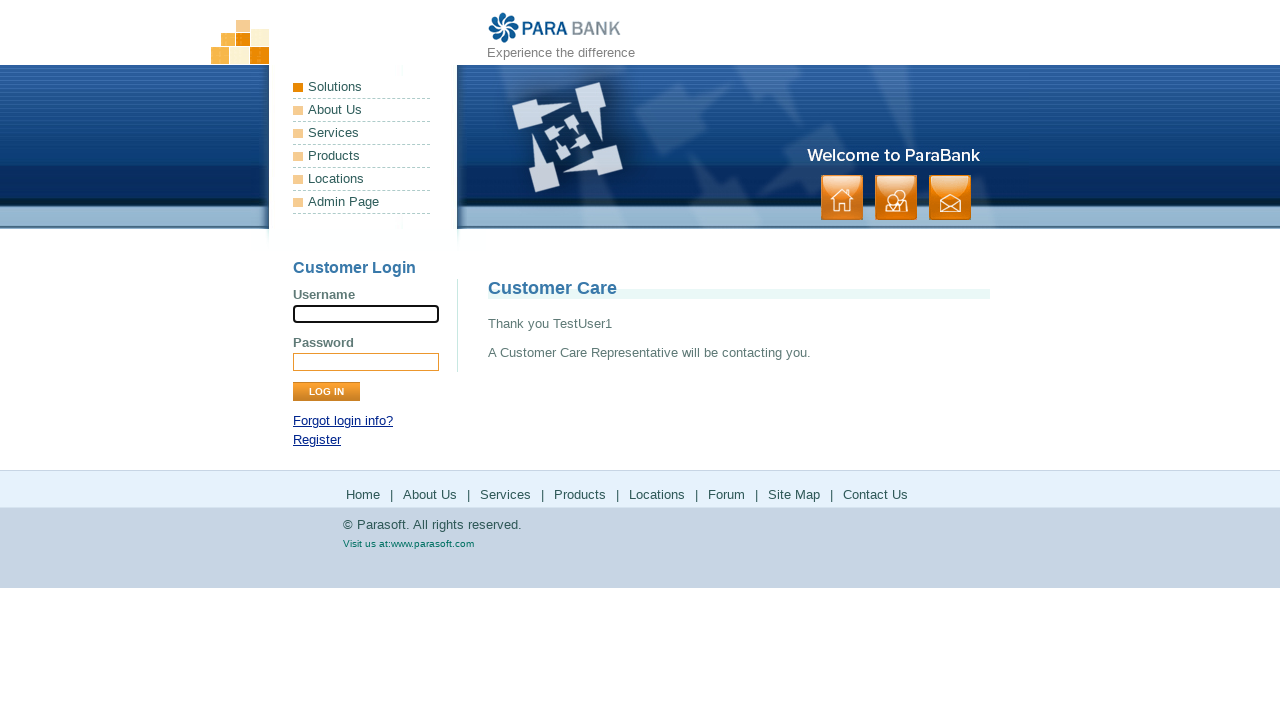

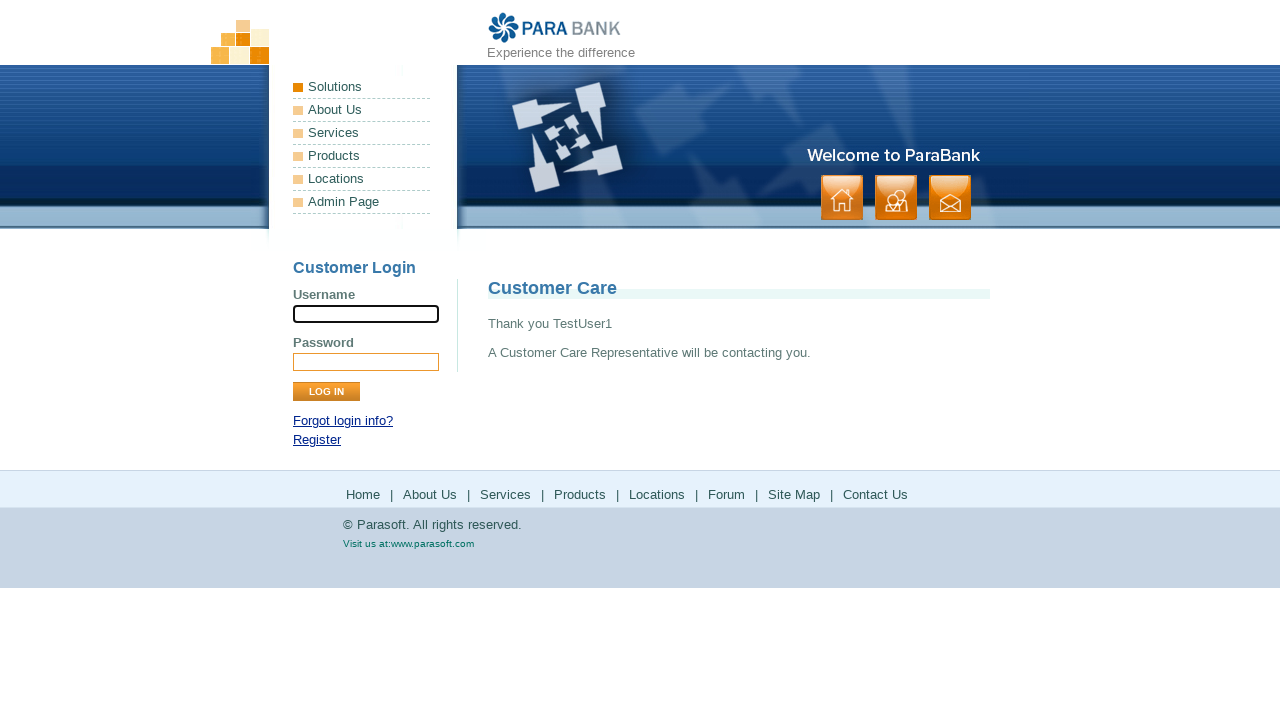